Tests navigation on the Playwright website by clicking the "Get Started" button and verifying the URL changes to contain "intro"

Starting URL: https://playwright.dev

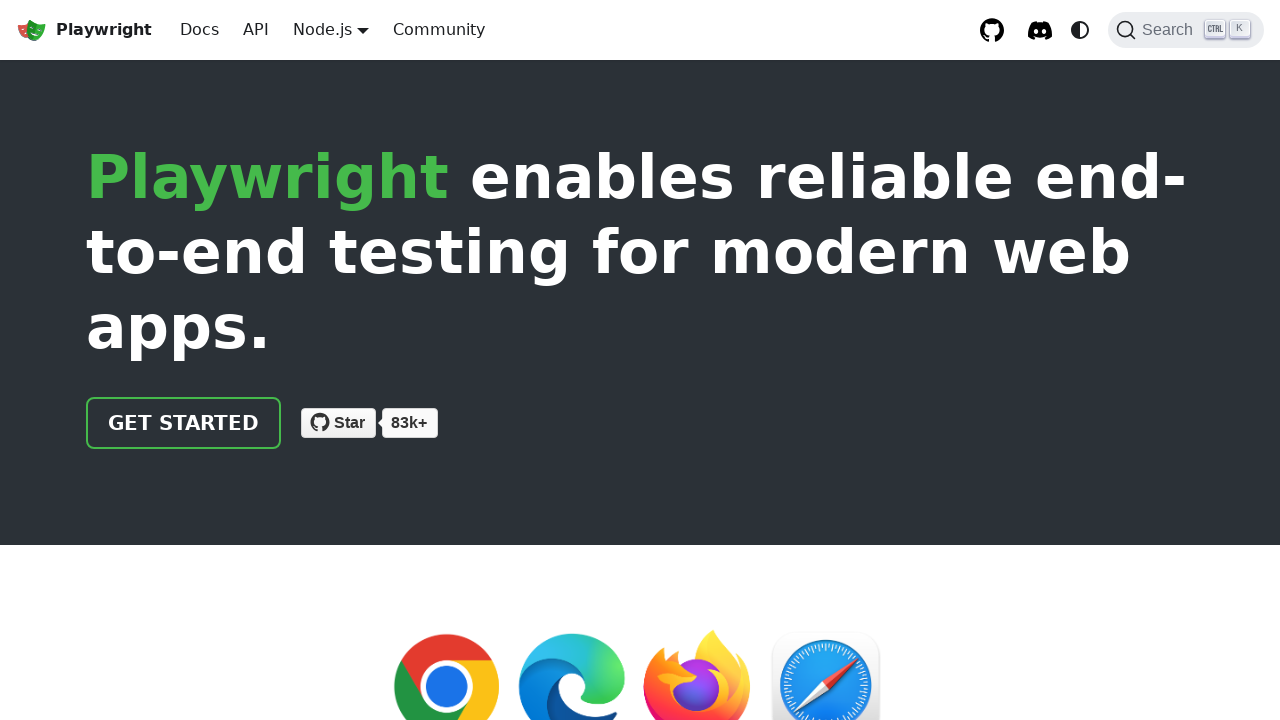

Clicked the 'Get Started' button at (184, 423) on text=Get Started >> nth=0
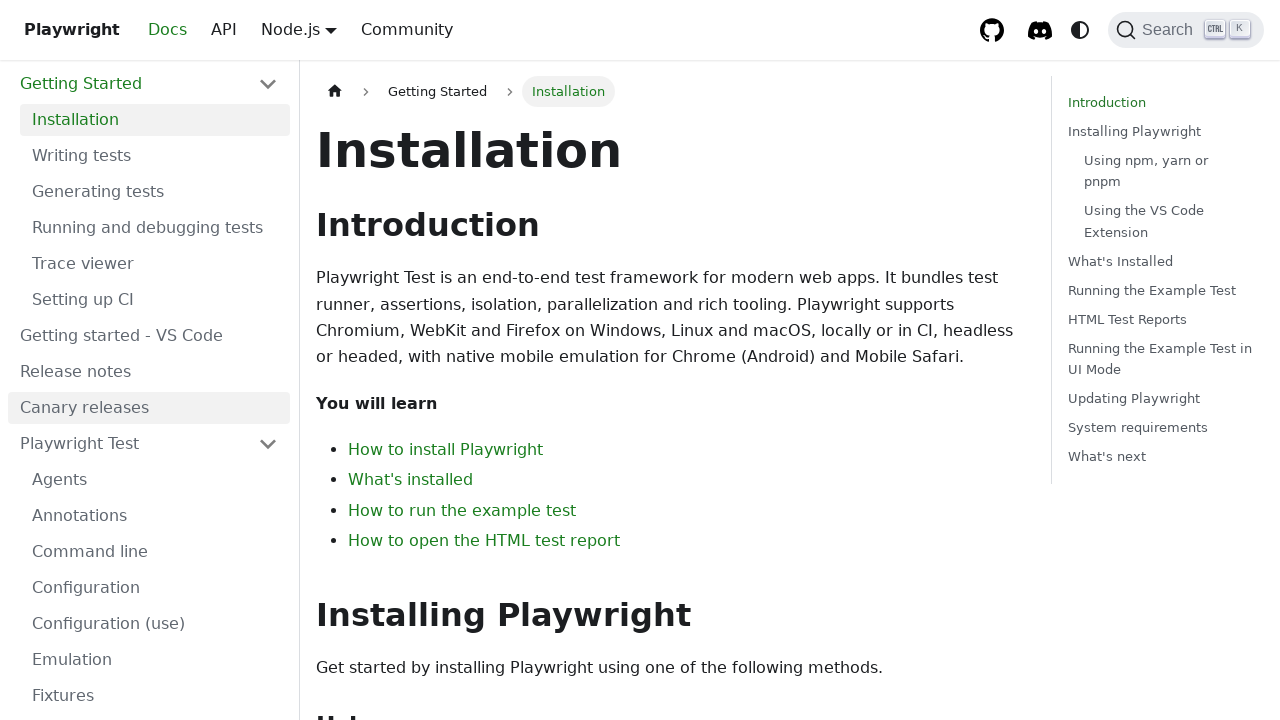

Navigated to intro page - URL now contains 'intro'
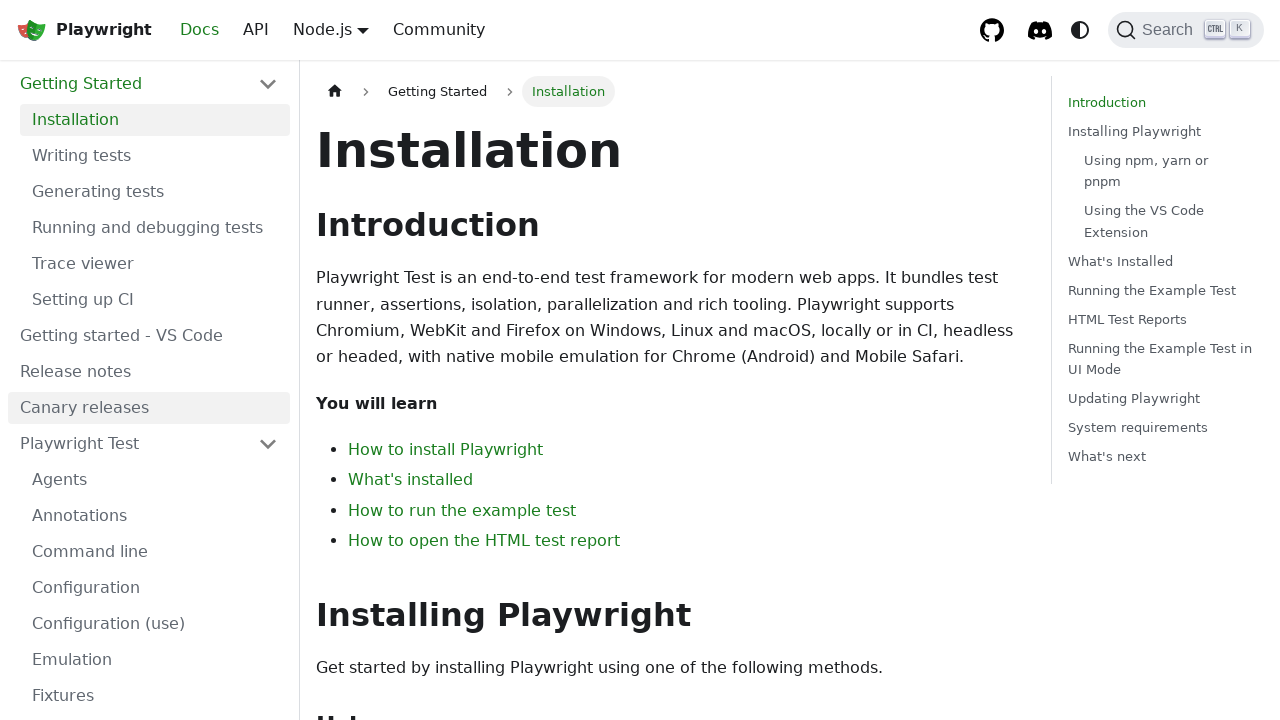

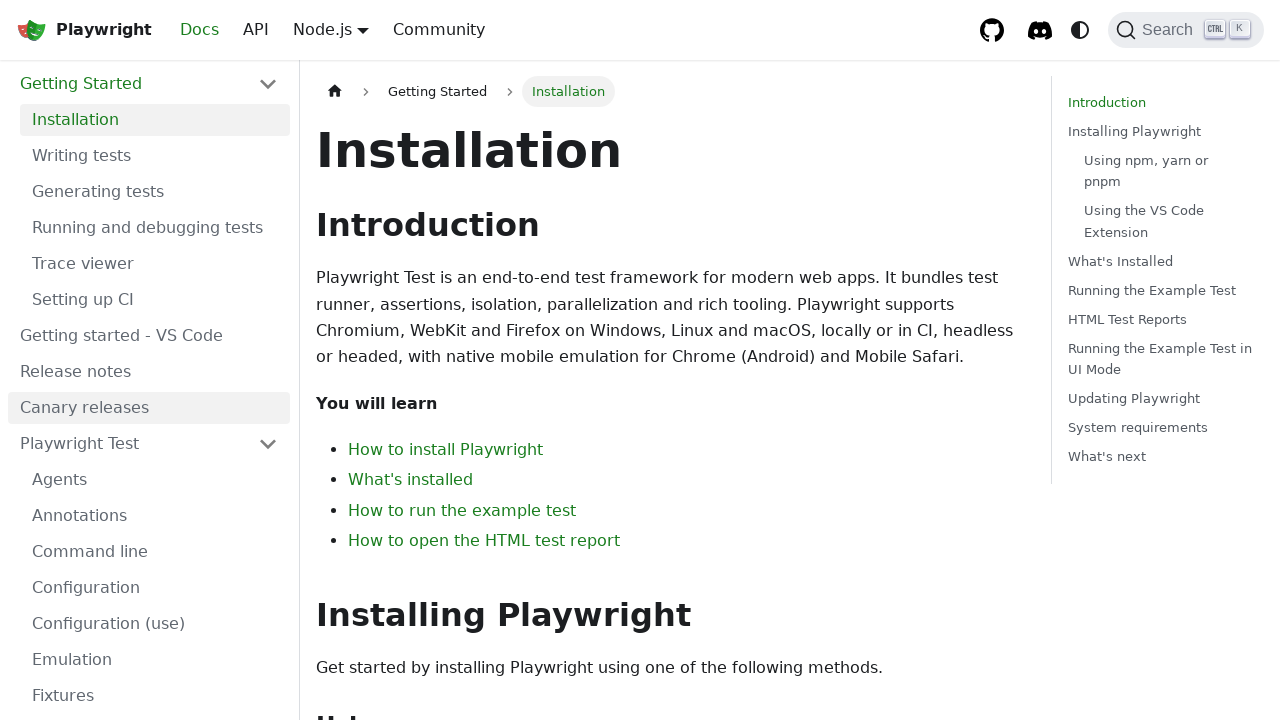